Tests form field input by locating an element using XPath with AND expression and filling in a last name

Starting URL: https://demoqa.com/automation-practice-form

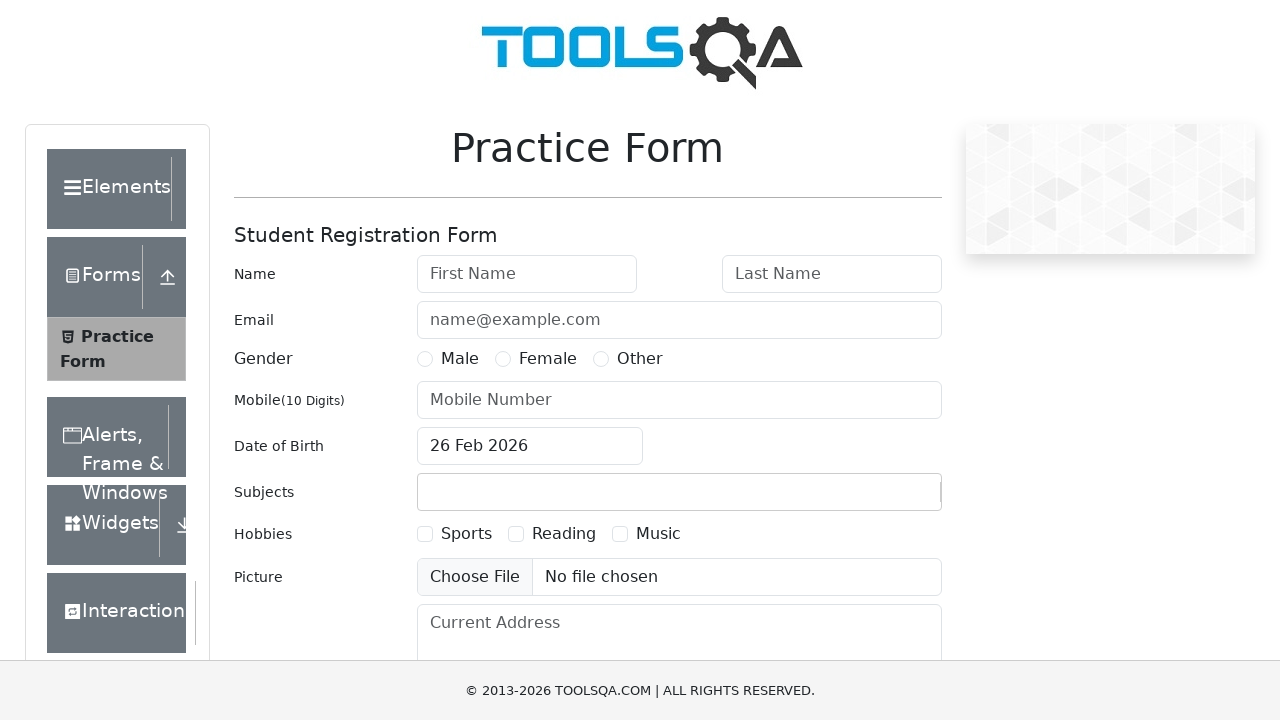

Located last name field using XPath with AND expression and filled with 'Hossain' on //*[contains(@id,'lastName') and @placeholder='Last Name']
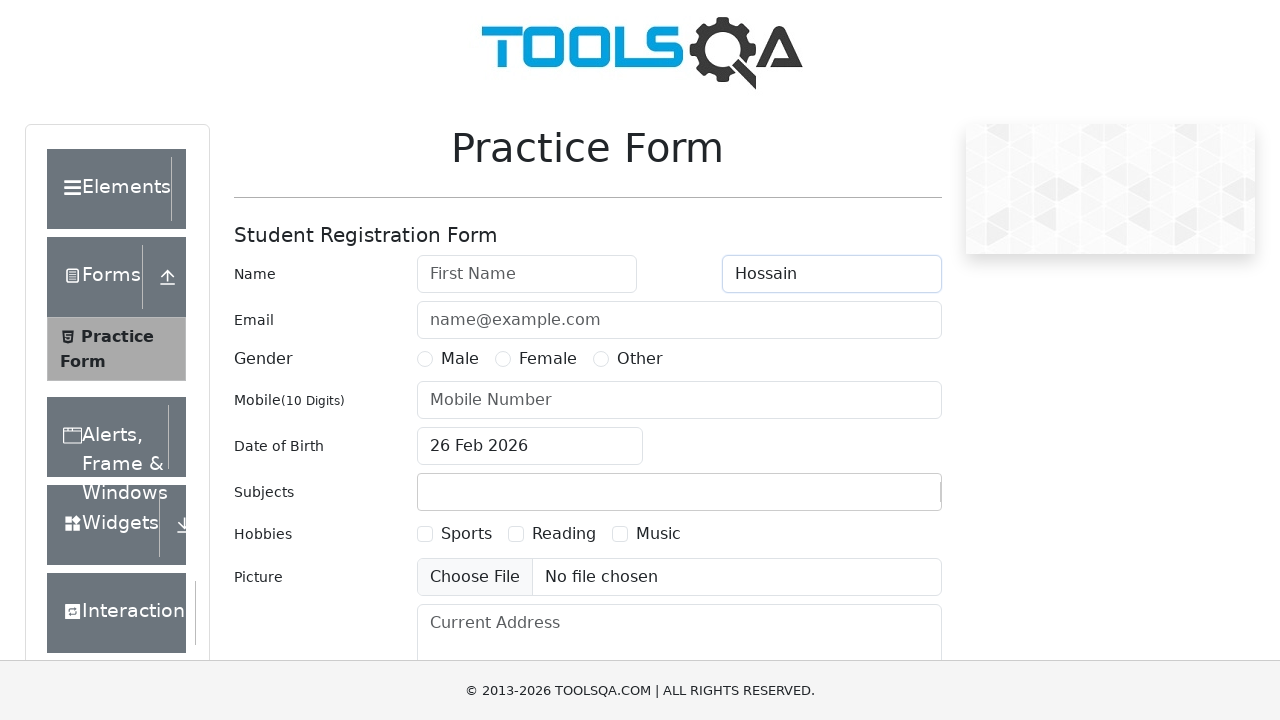

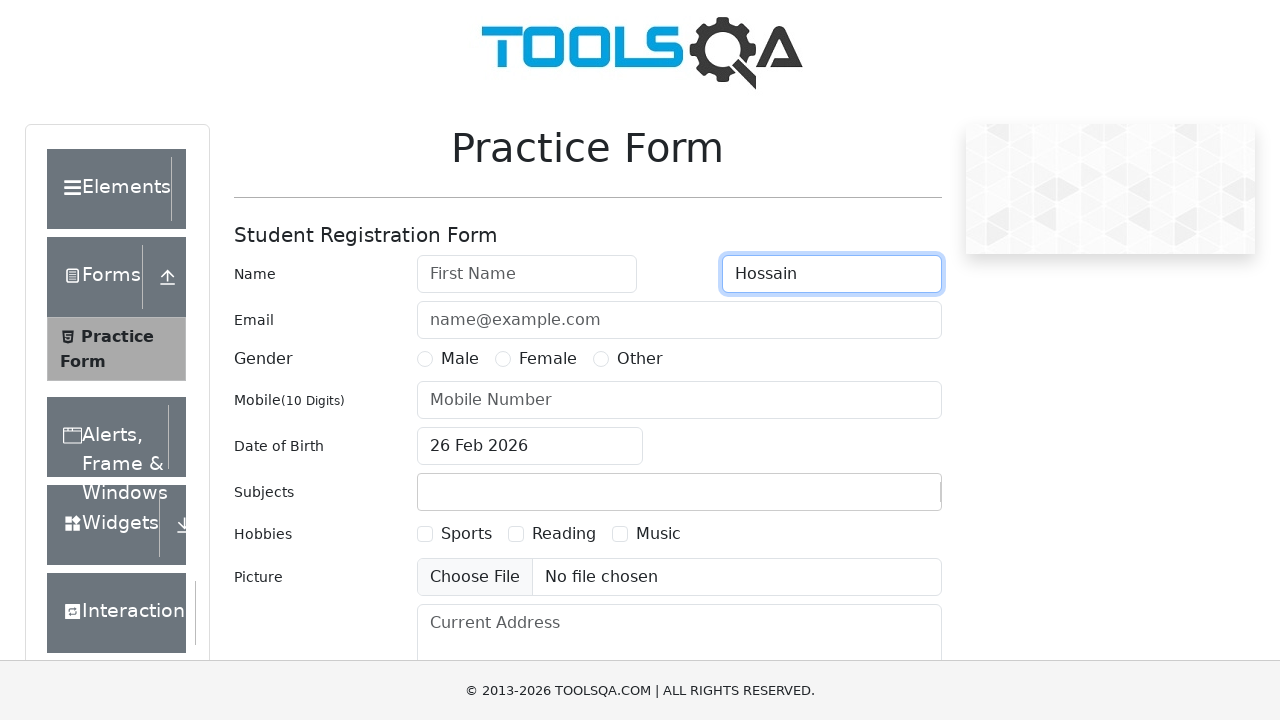